Fills out a practice registration form with personal details including name, email, gender, mobile number, date of birth, subjects, hobbies, and address

Starting URL: https://demoqa.com/automation-practice-form

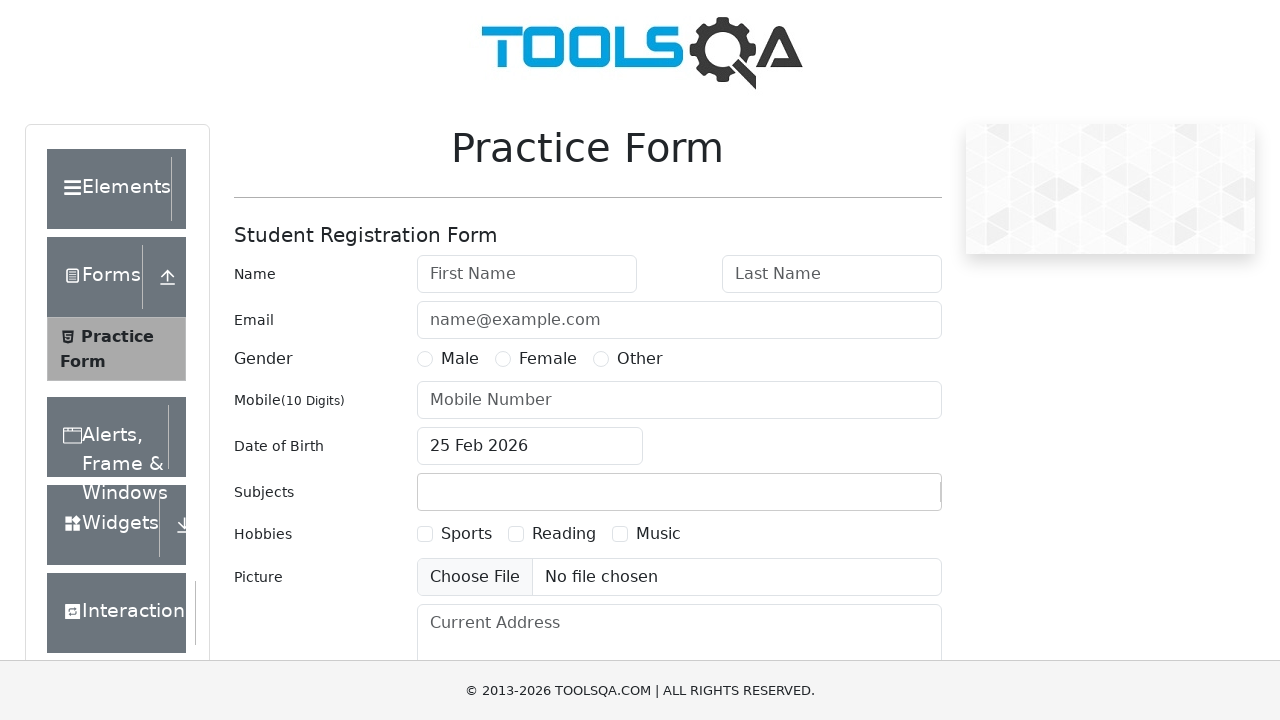

Filled first name field with 'John' on #firstName
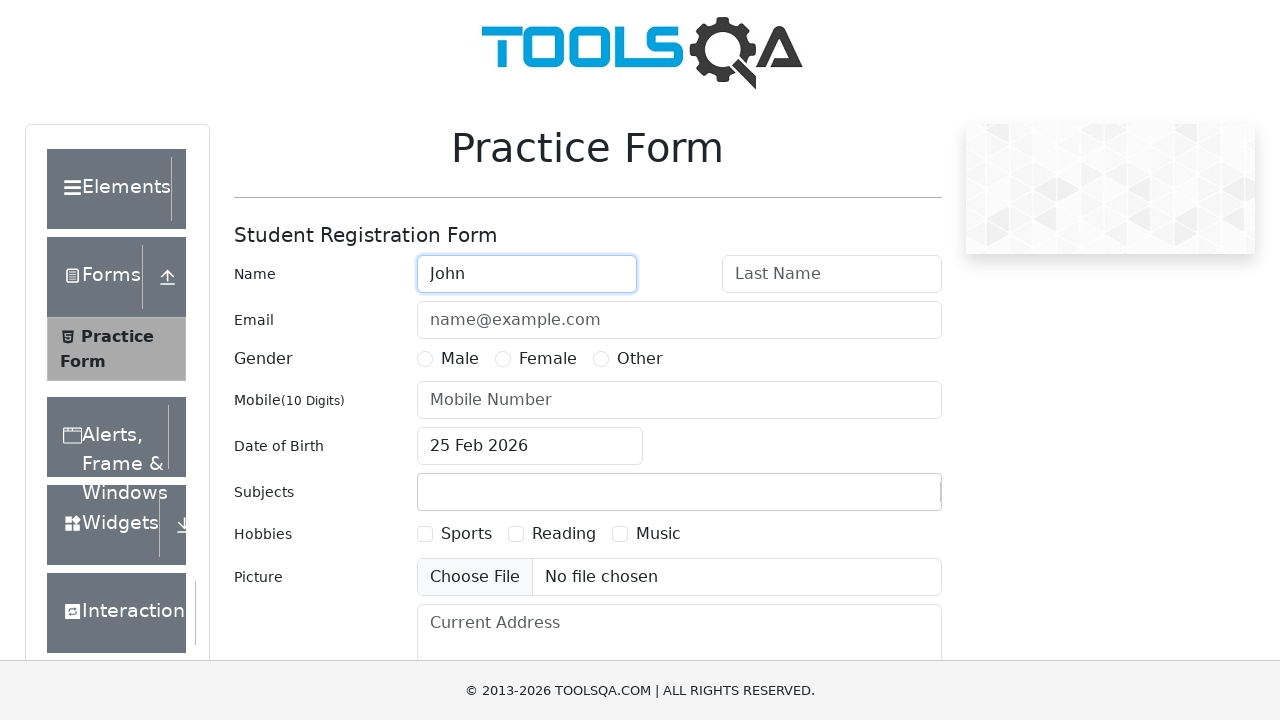

Filled last name field with 'Doe' on #lastName
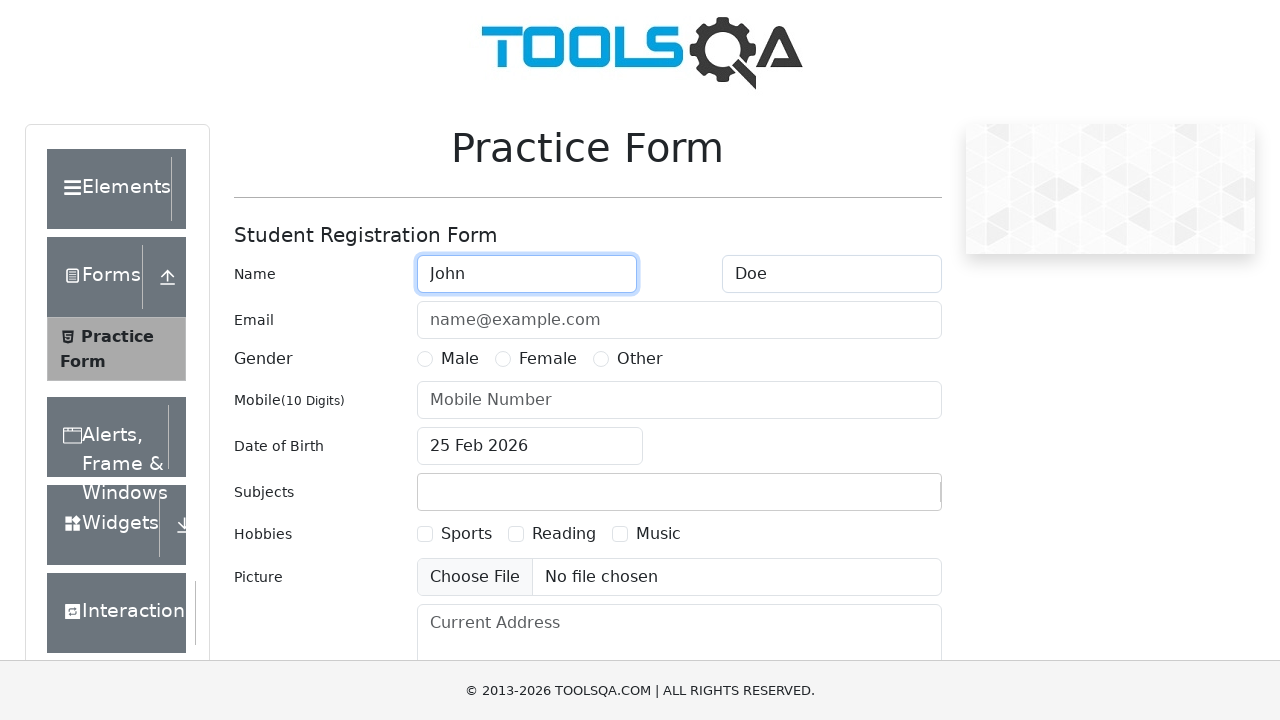

Filled email field with 'johndoe@example.com' on #userEmail
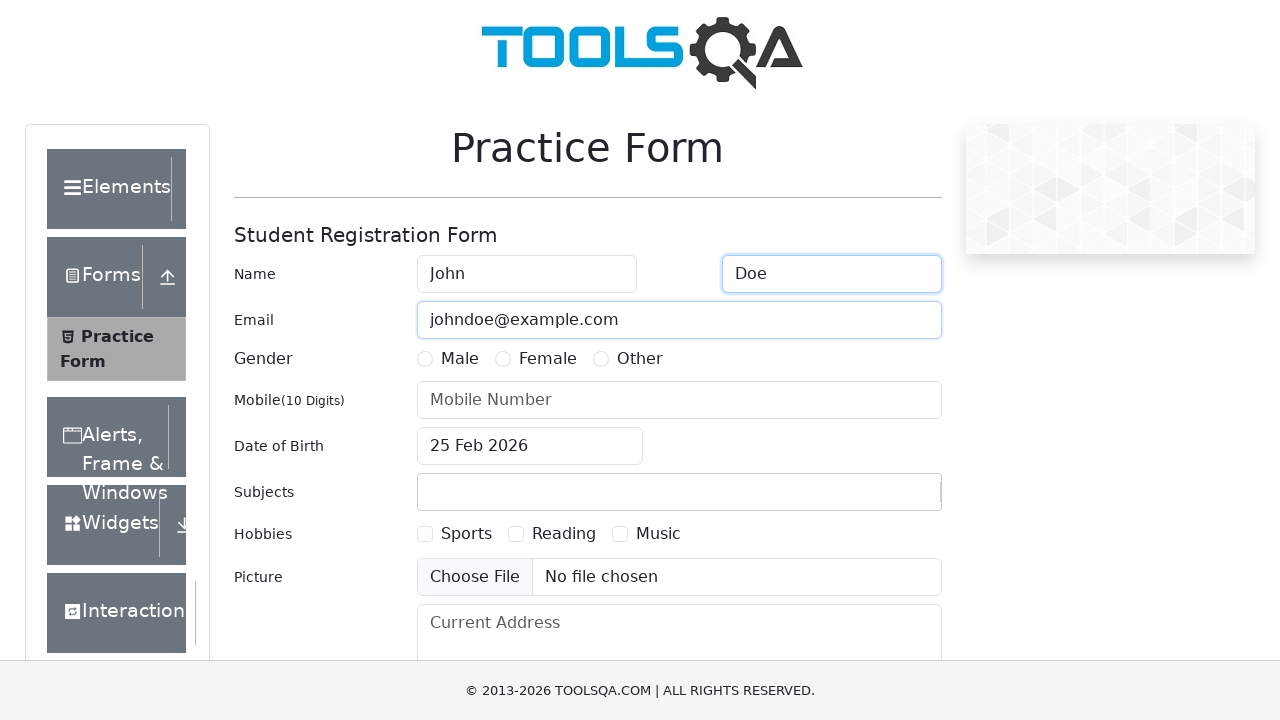

Selected 'Male' gender option at (460, 359) on label:has-text('Male')
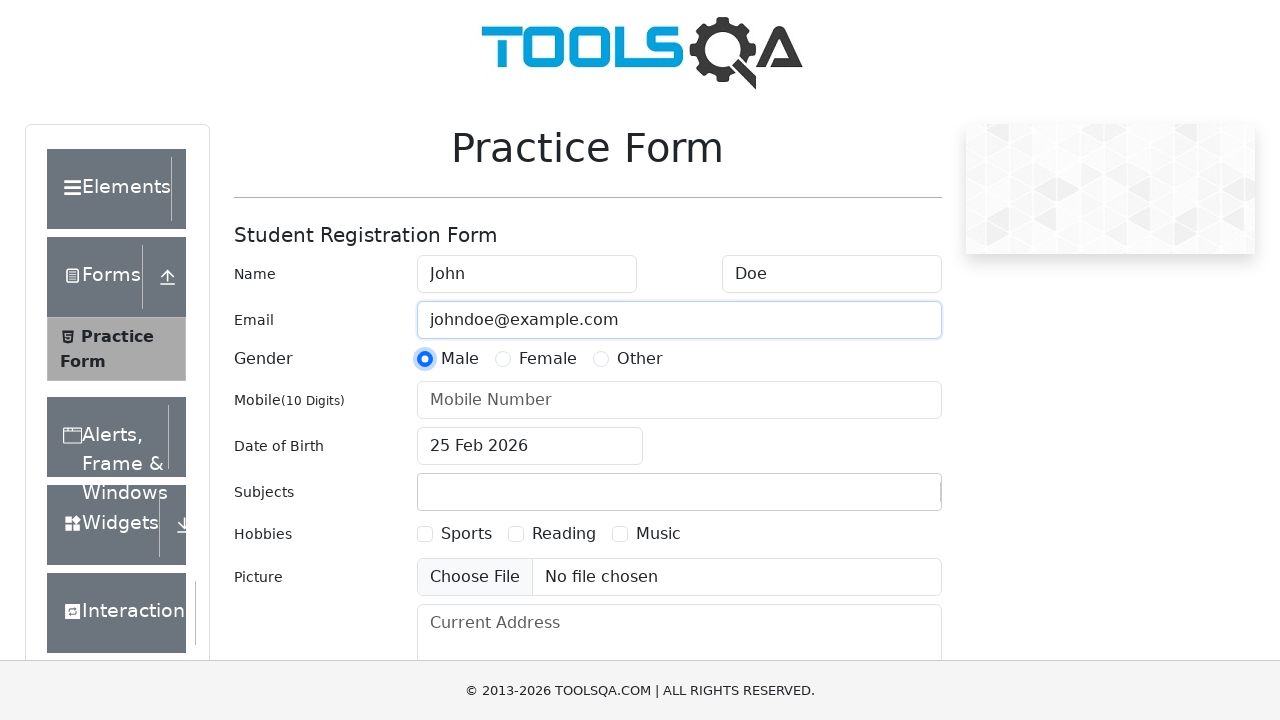

Filled mobile number field with '1234567890' on #userNumber
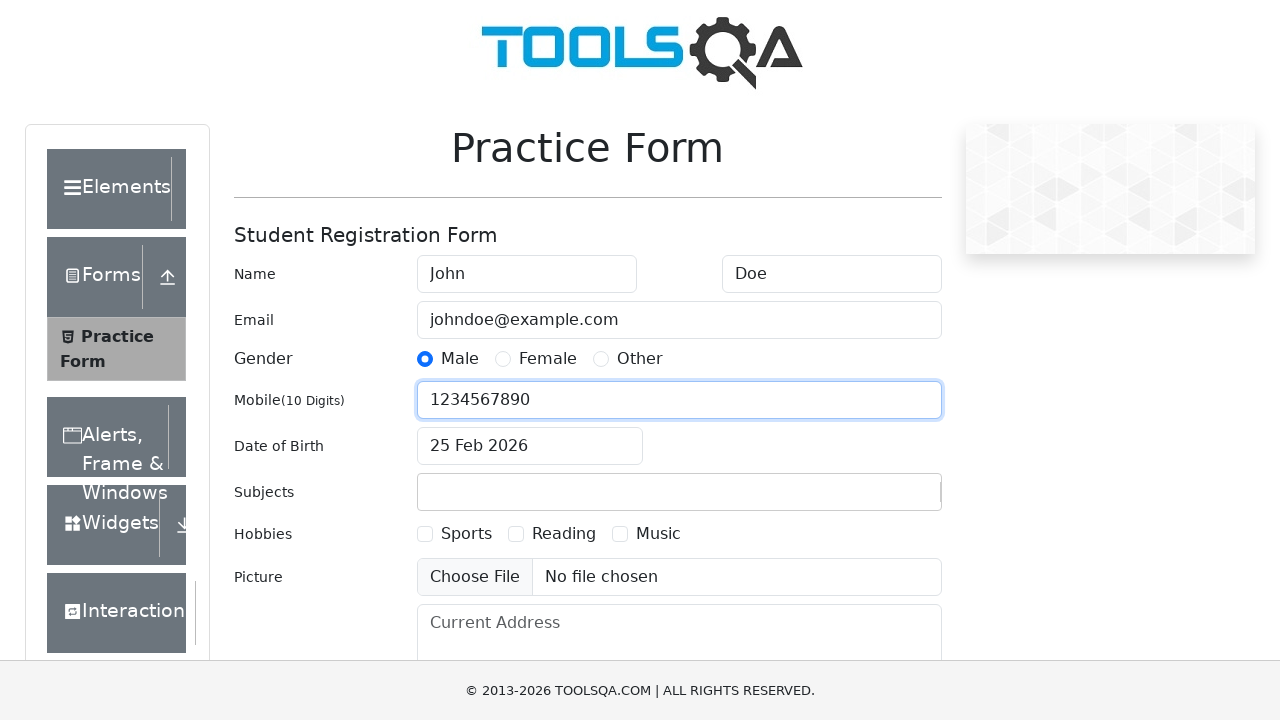

Opened date of birth picker at (530, 446) on #dateOfBirthInput
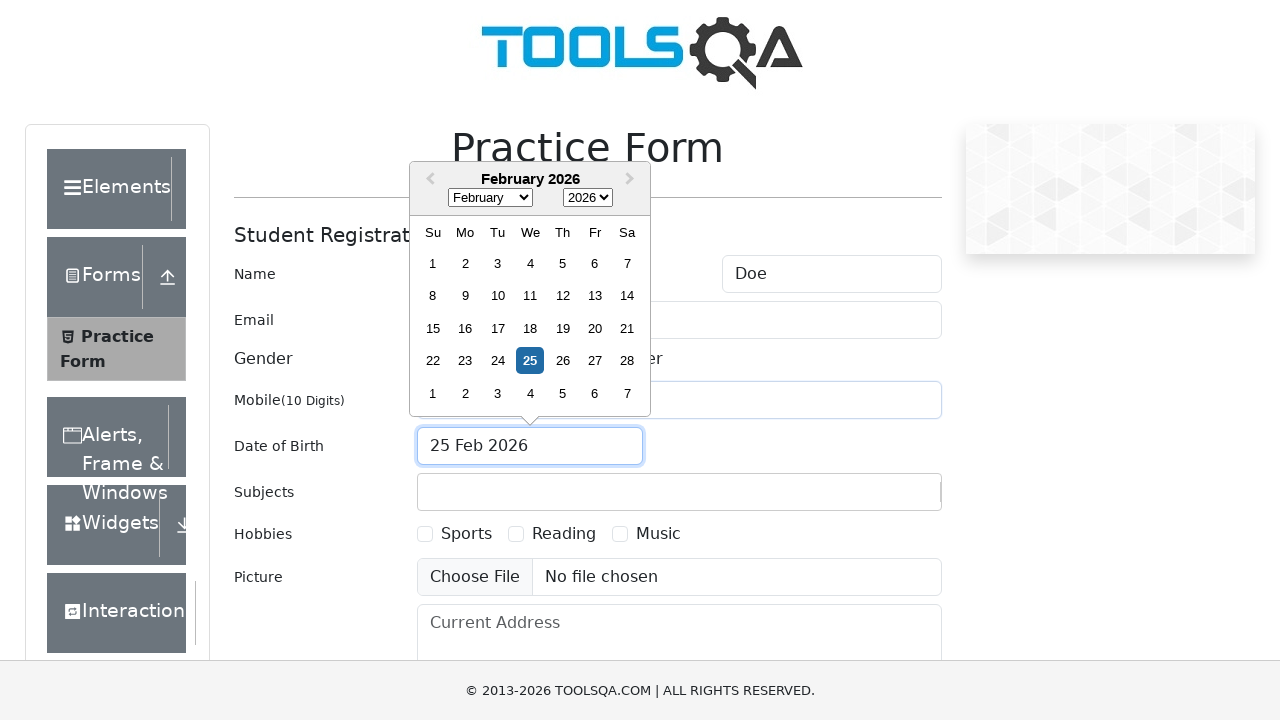

Selected May as birth month on .react-datepicker__month-select
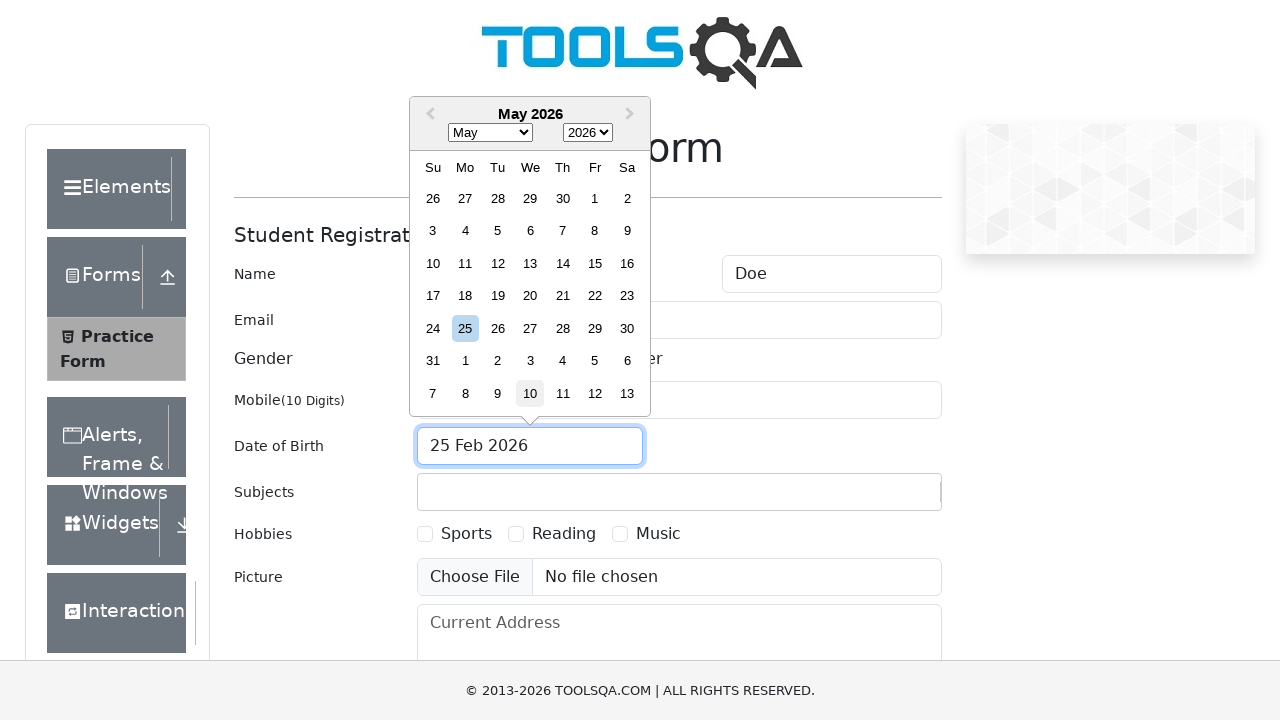

Selected 1990 as birth year on .react-datepicker__year-select
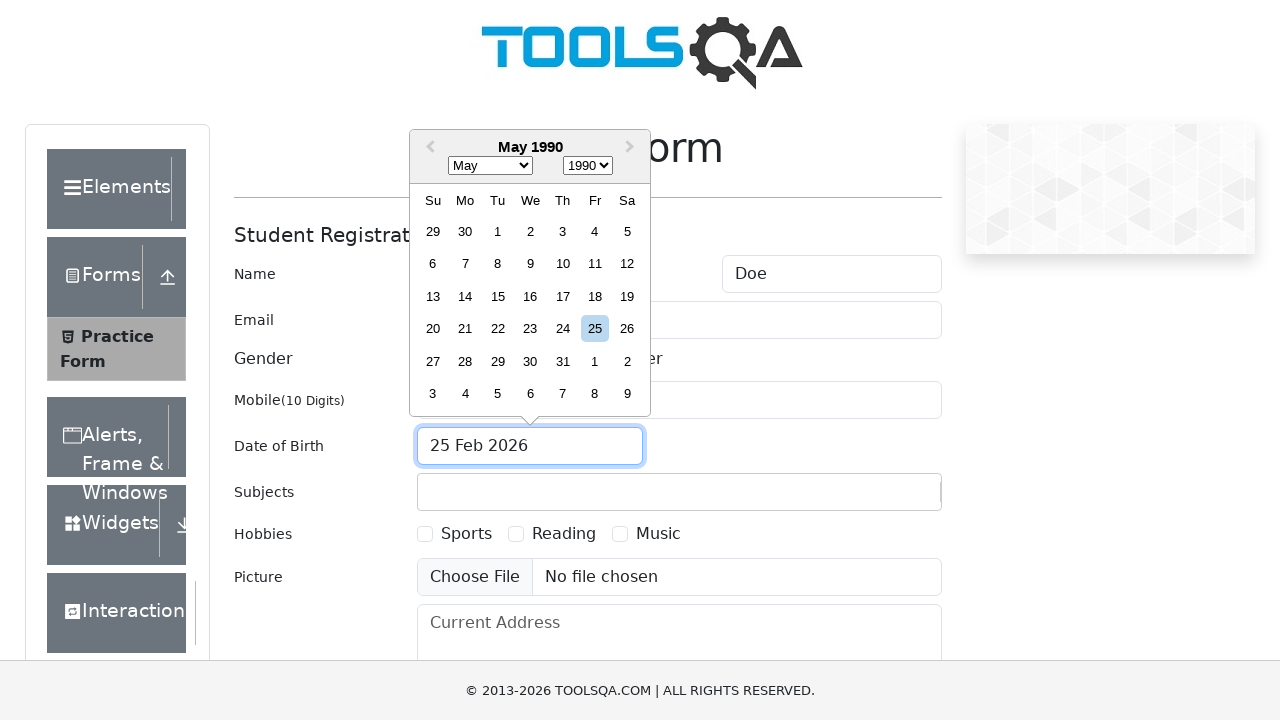

Selected 15th as birth day at (498, 296) on div.react-datepicker__day--015:not(.react-datepicker__day--outside-month)
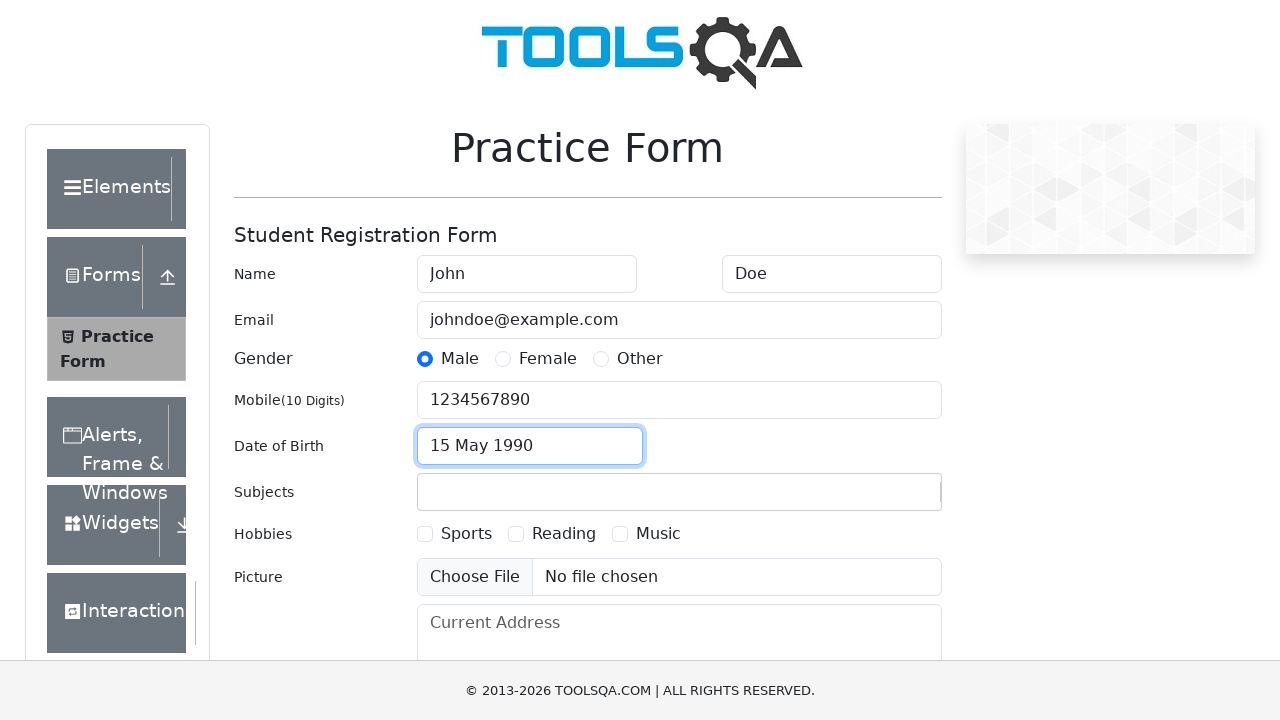

Filled subjects field with 'Maths' on #subjectsInput
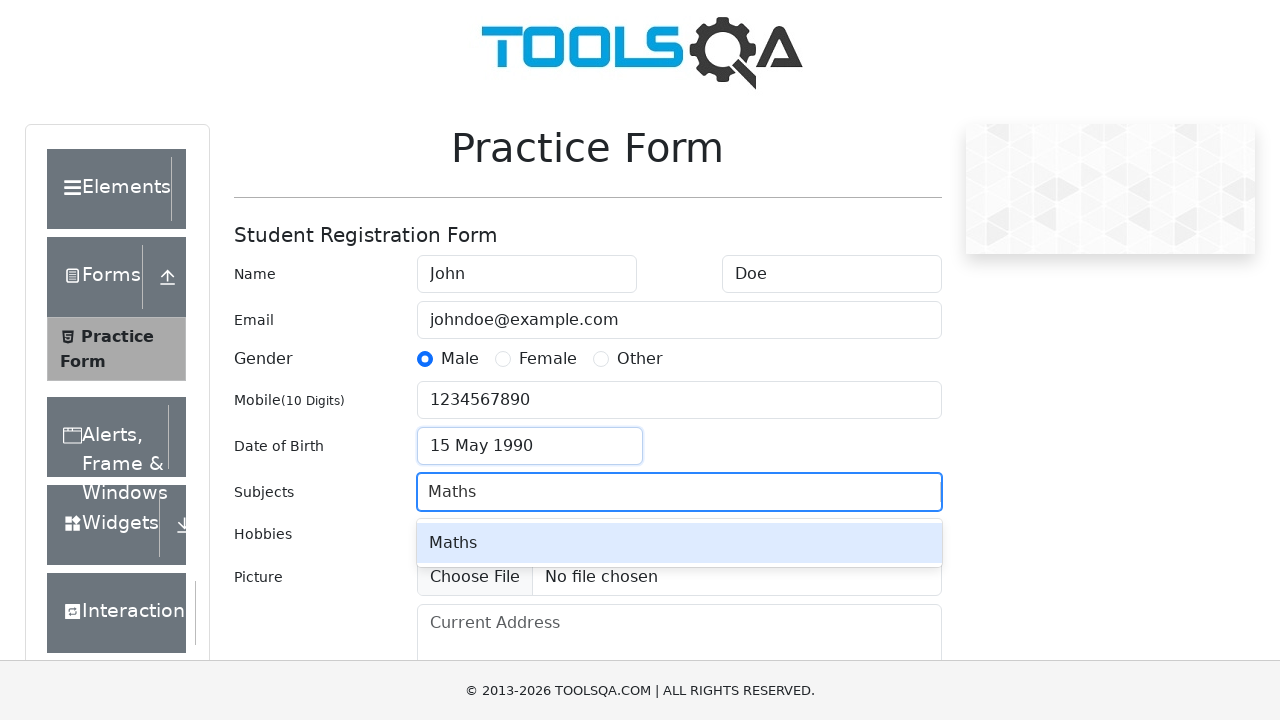

Pressed Enter to confirm subject selection on #subjectsInput
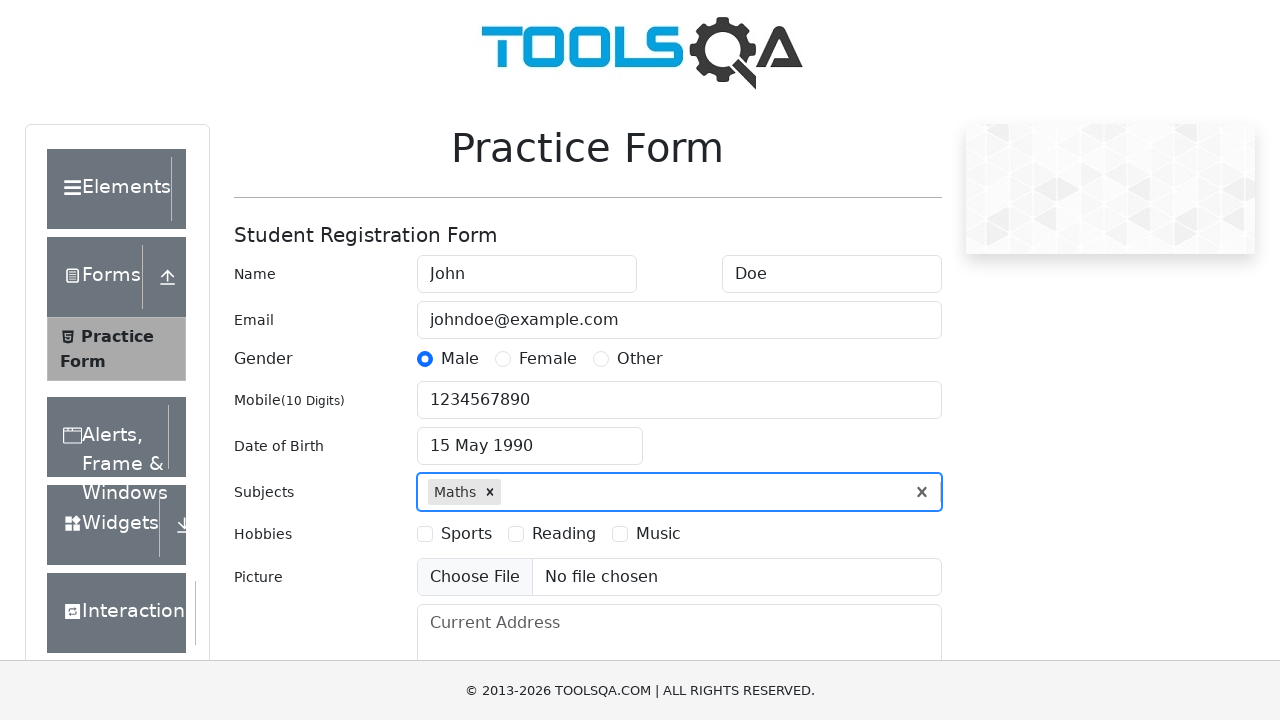

Selected 'Sports' hobby option at (466, 534) on label:has-text('Sports')
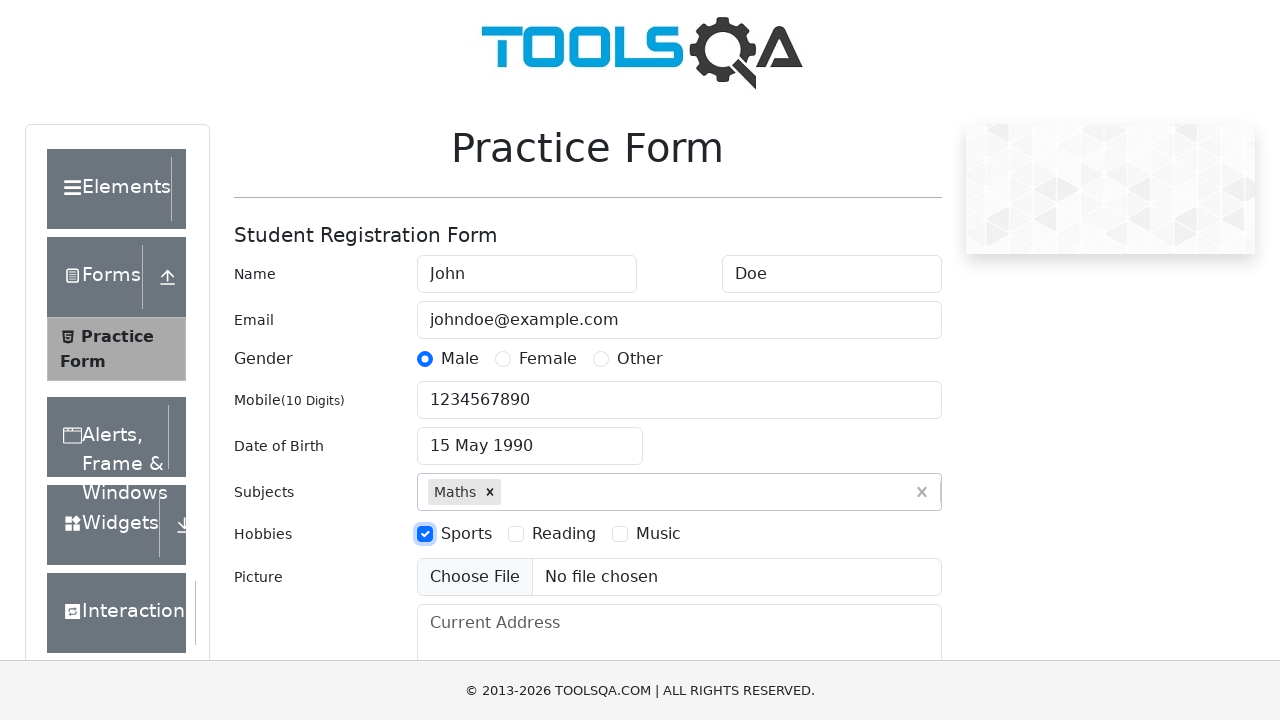

Filled current address field with 'Bangalore, Karnataka' on #currentAddress
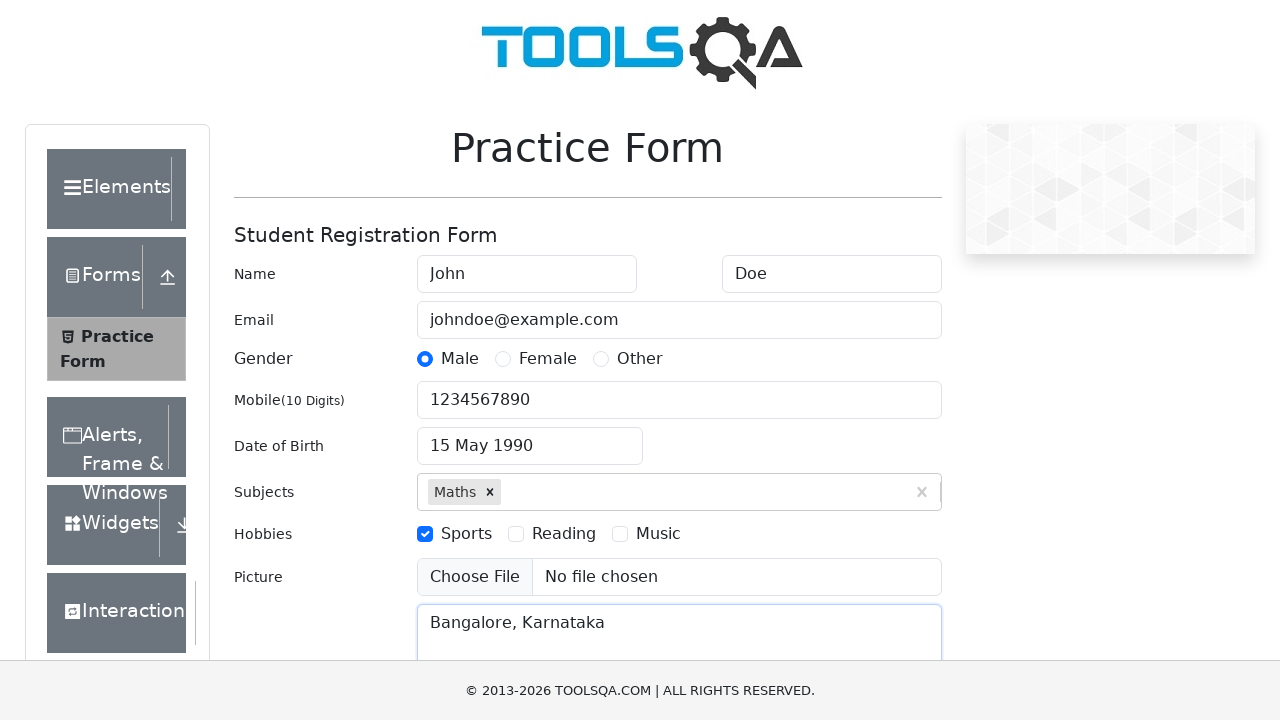

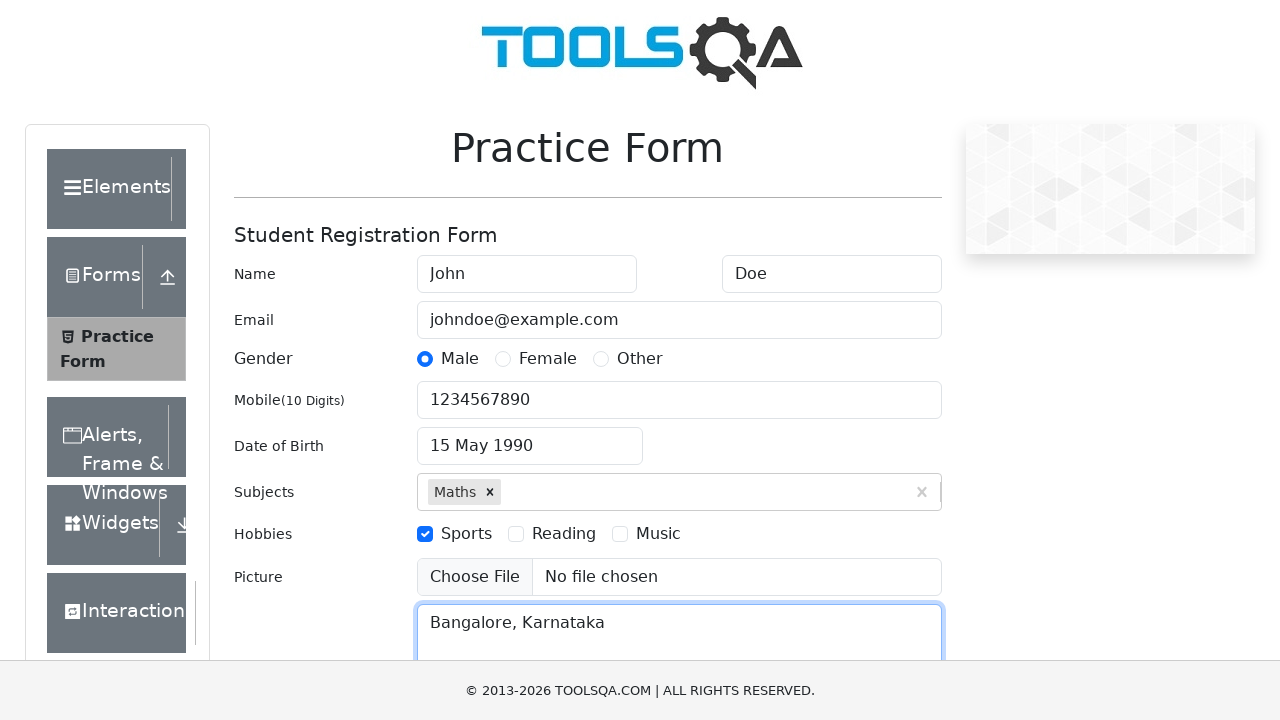